Tests jQuery UI autocomplete widget by typing in an input field, waiting for suggestions to appear, and selecting an option using keyboard navigation.

Starting URL: http://jqueryui.com/autocomplete/

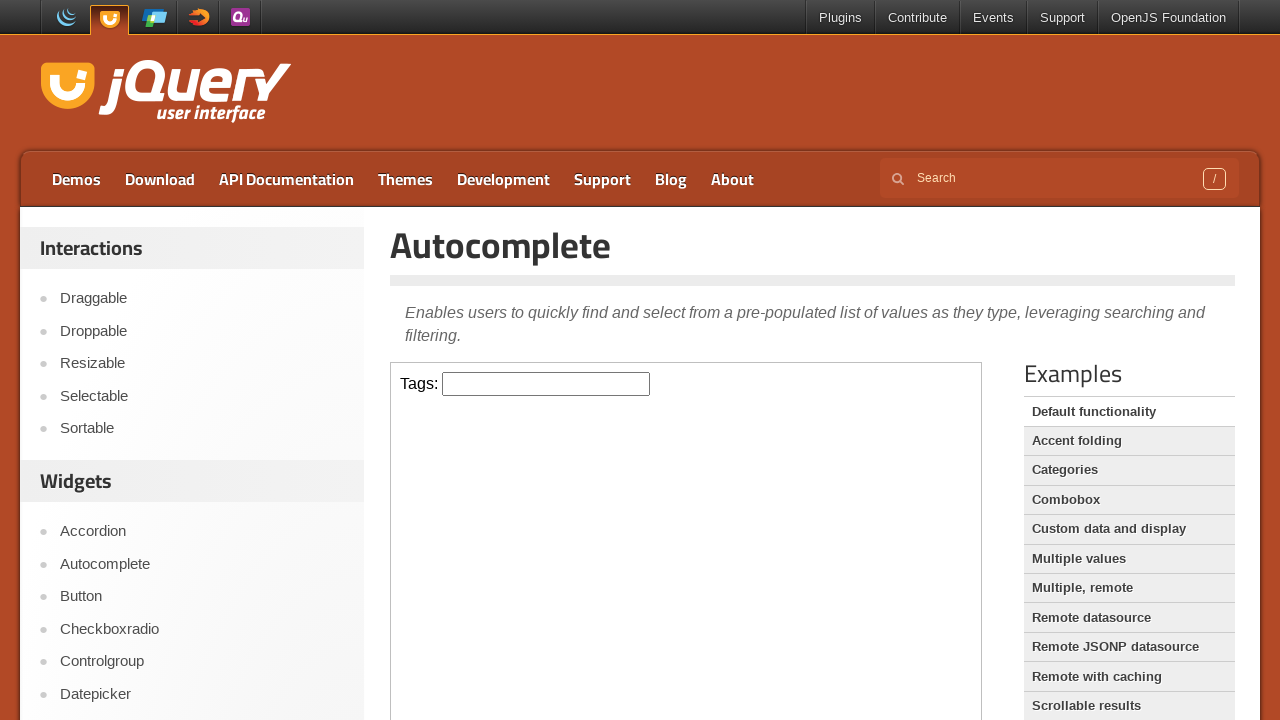

Located the demo iframe for jQuery UI autocomplete
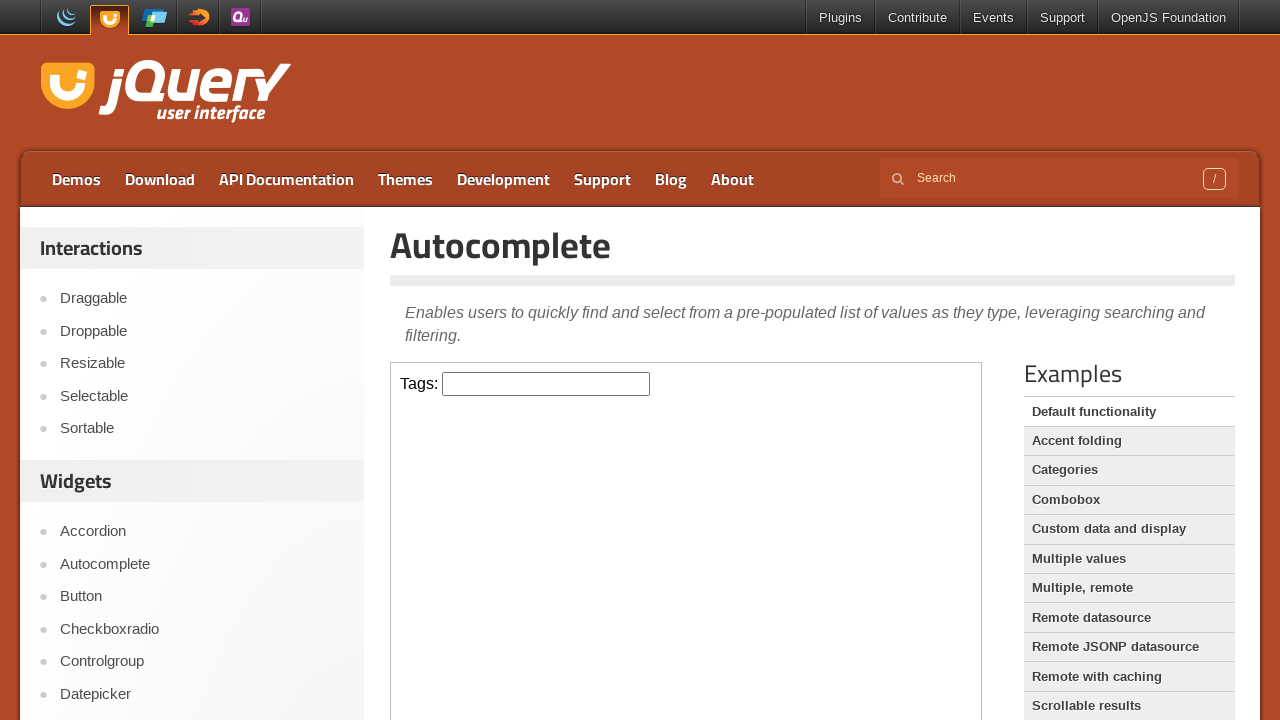

Typed 'a' in the autocomplete input field on iframe.demo-frame >> internal:control=enter-frame >> #tags
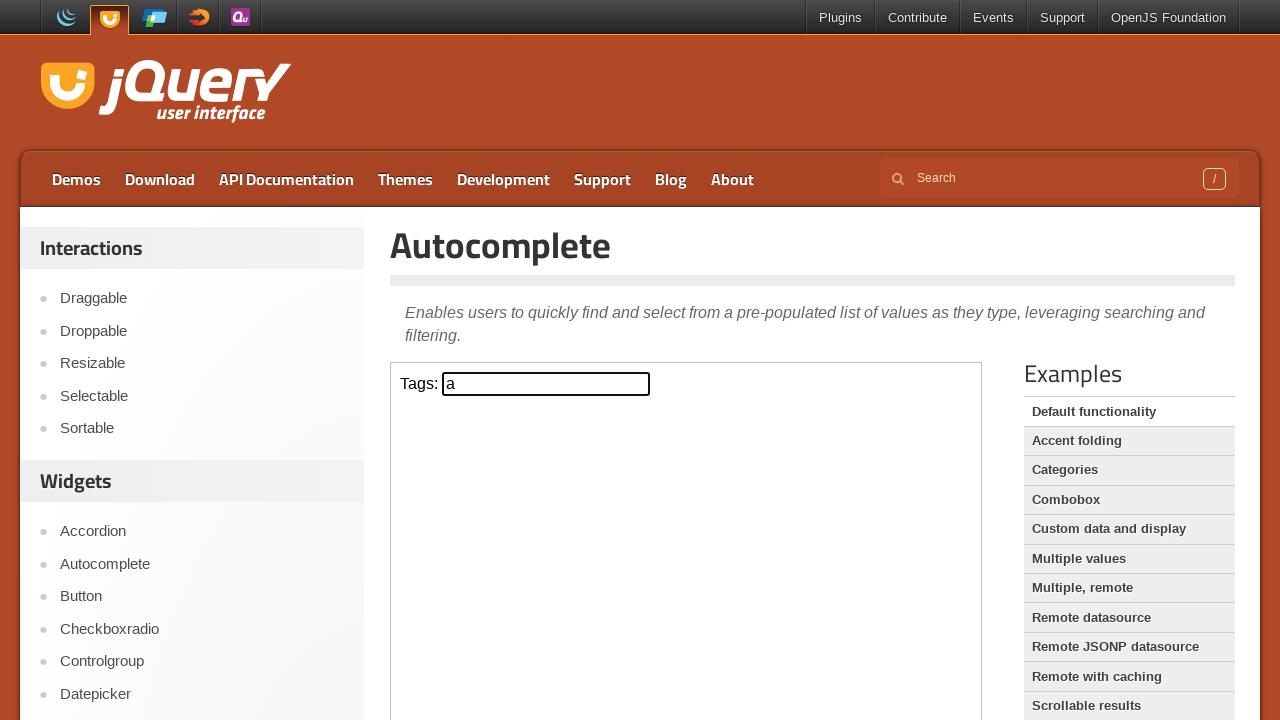

Autocomplete suggestions appeared
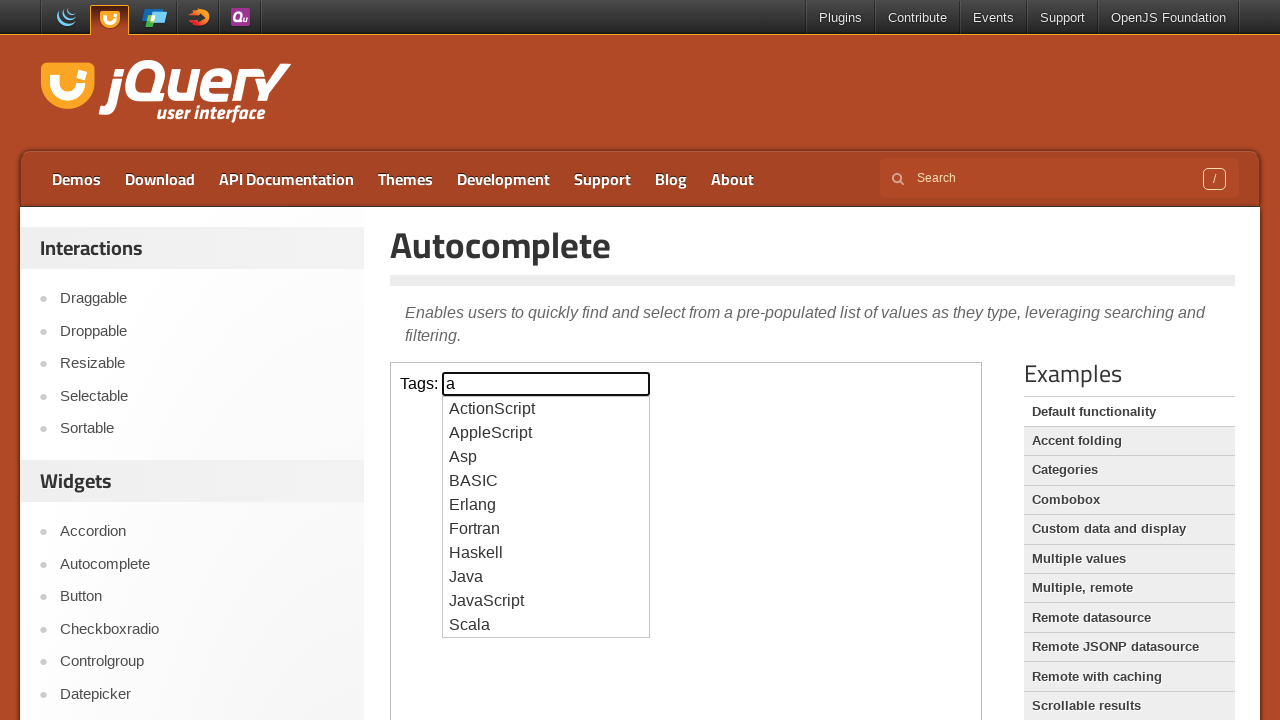

Pressed ArrowDown to navigate to first suggestion on iframe.demo-frame >> internal:control=enter-frame >> #tags
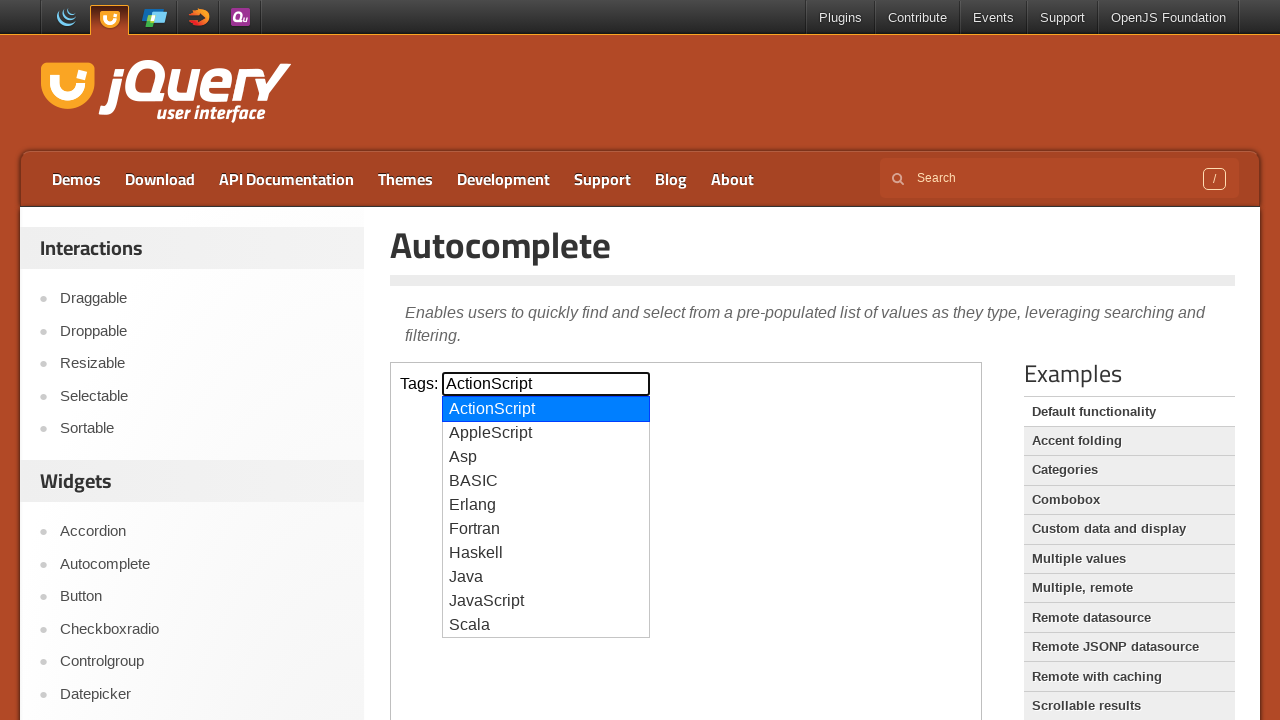

Pressed ArrowDown to navigate to second suggestion on iframe.demo-frame >> internal:control=enter-frame >> #tags
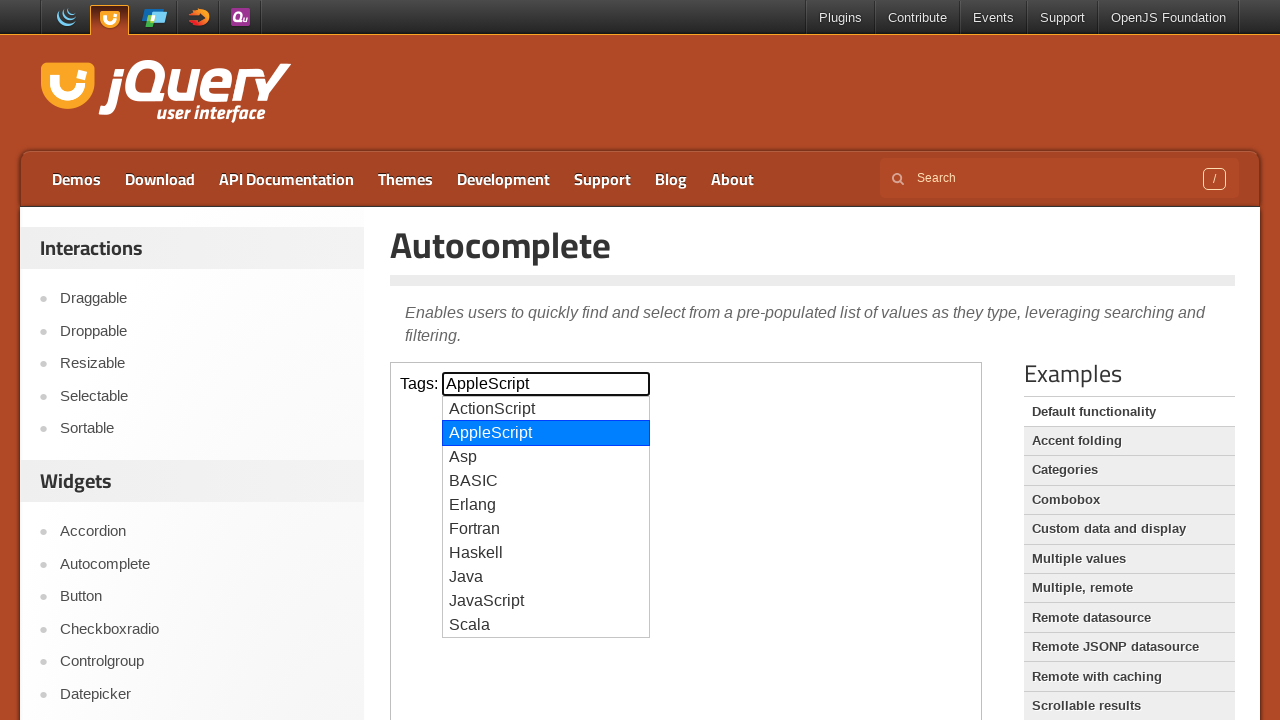

Pressed ArrowDown to navigate to third suggestion on iframe.demo-frame >> internal:control=enter-frame >> #tags
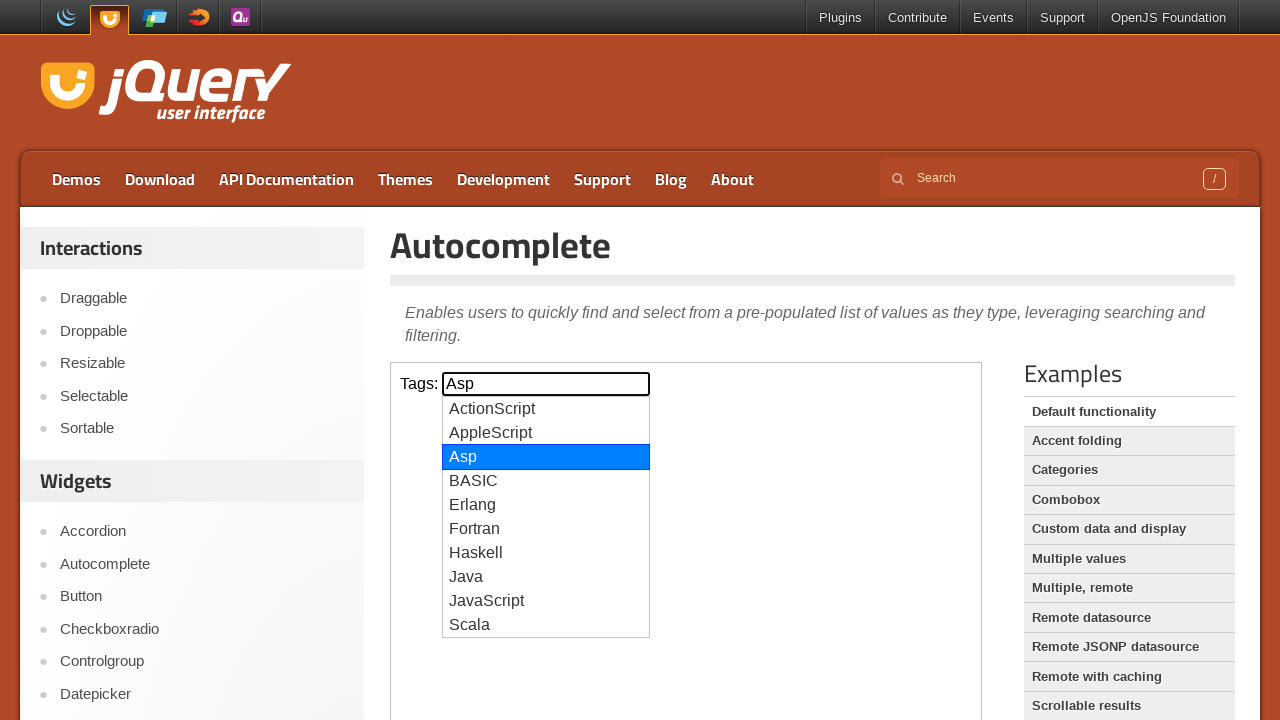

Pressed Enter to select the highlighted autocomplete option on iframe.demo-frame >> internal:control=enter-frame >> #tags
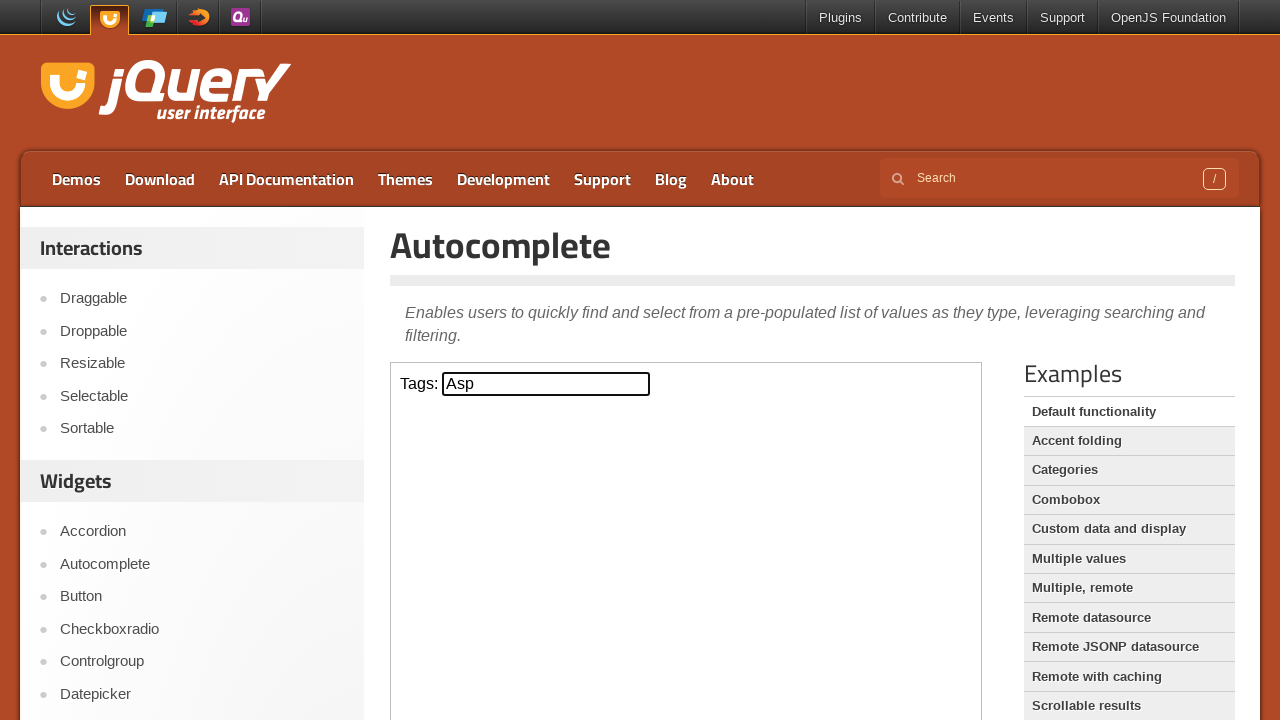

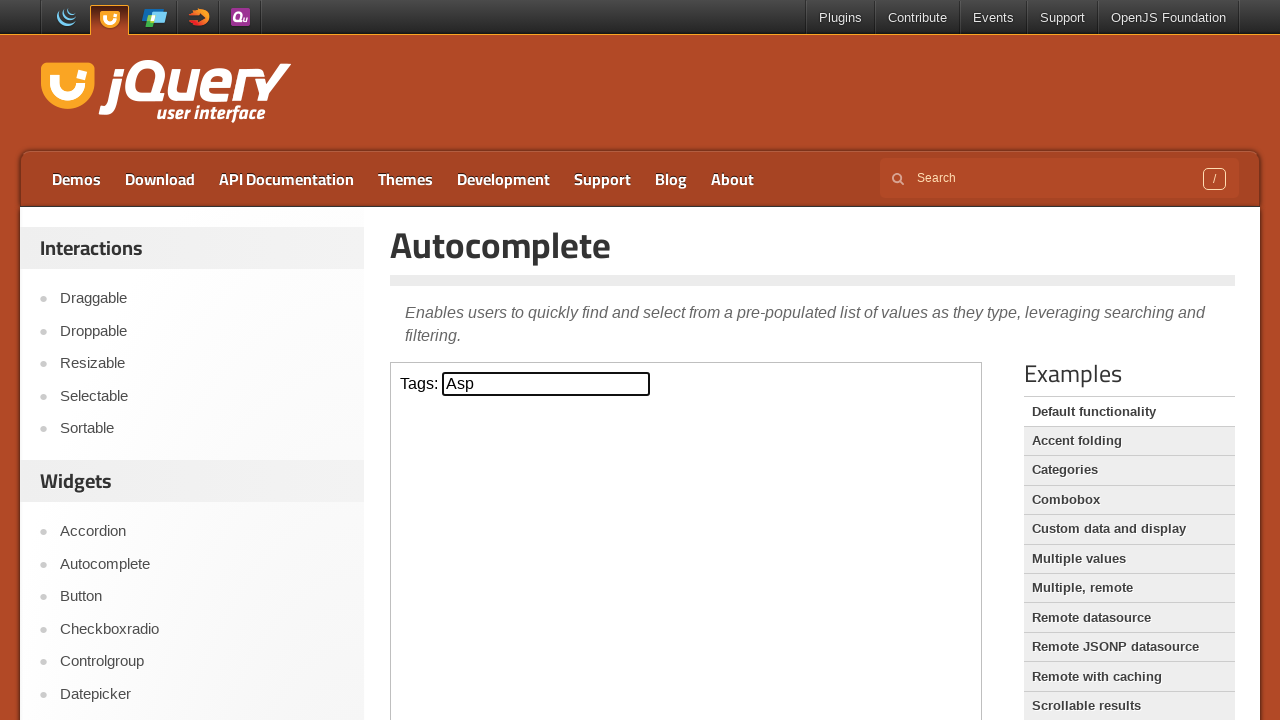